Tests JavaScript alert handling by clicking a button to trigger an alert, reading its text, and accepting it

Starting URL: https://the-internet.herokuapp.com/javascript_alerts

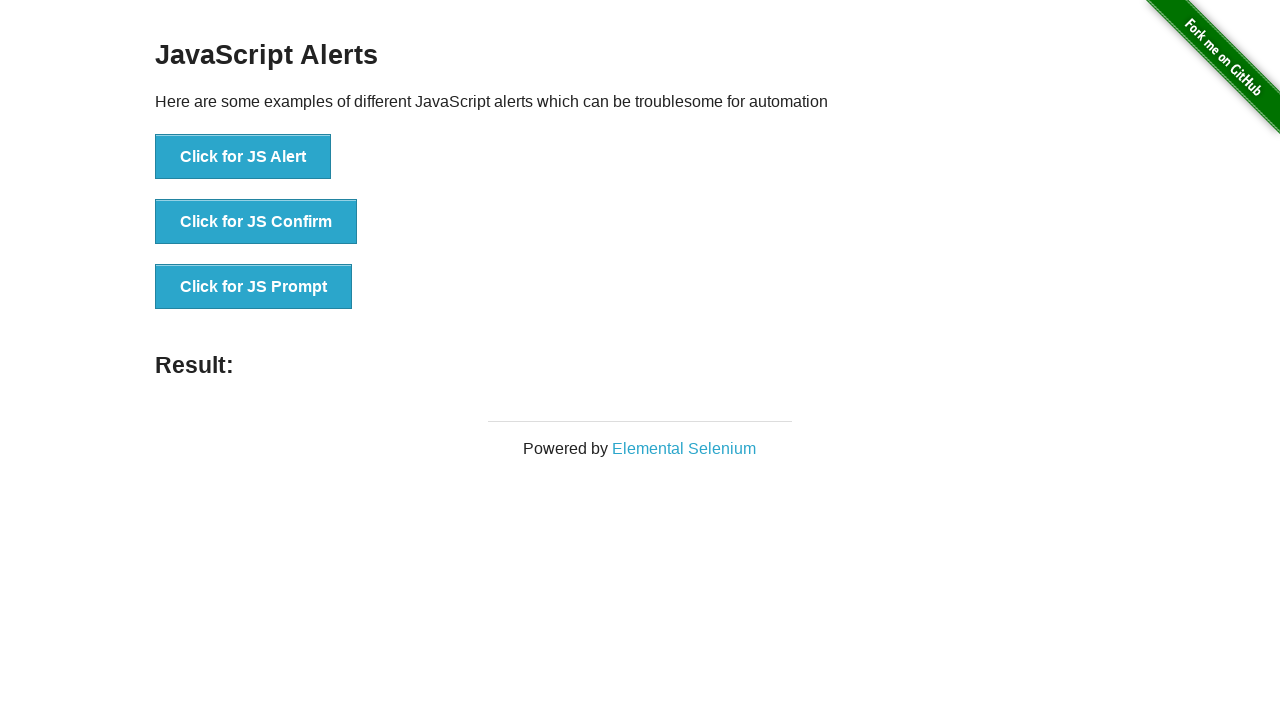

Clicked button to trigger JavaScript alert at (243, 157) on xpath=//button[text()='Click for JS Alert']
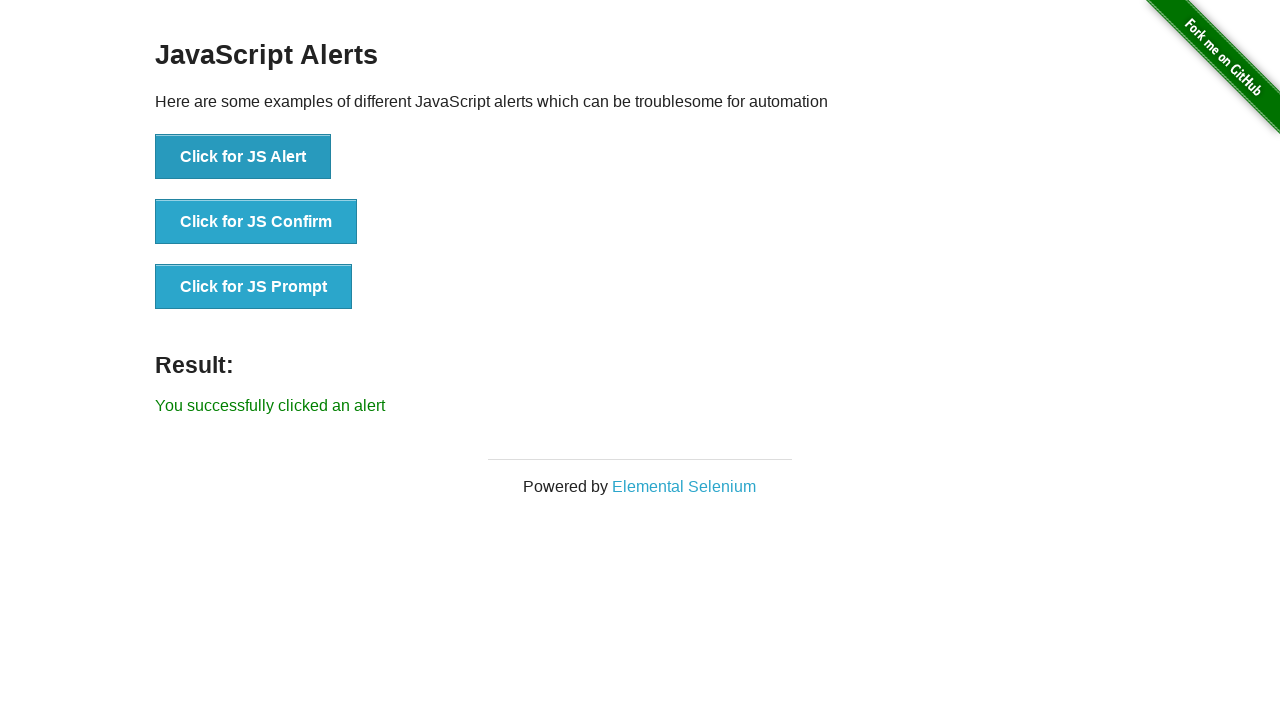

Set up dialog handler to accept alerts
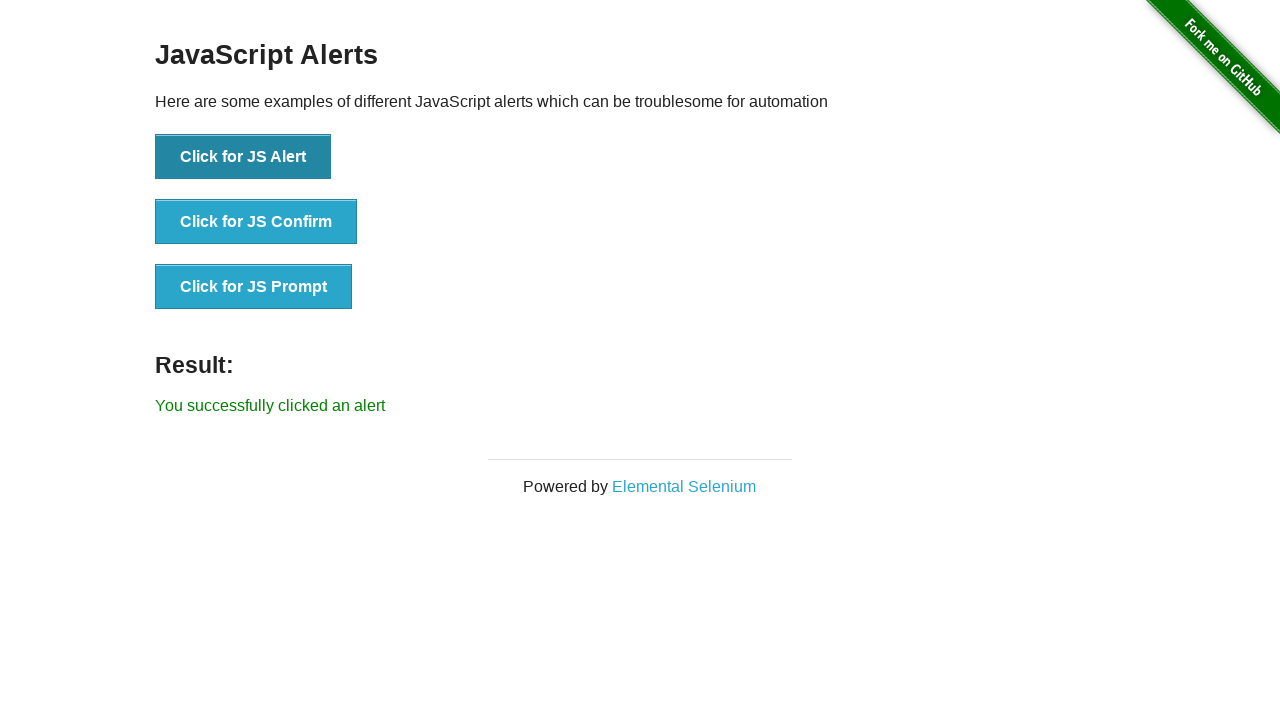

Success message appeared confirming alert was accepted
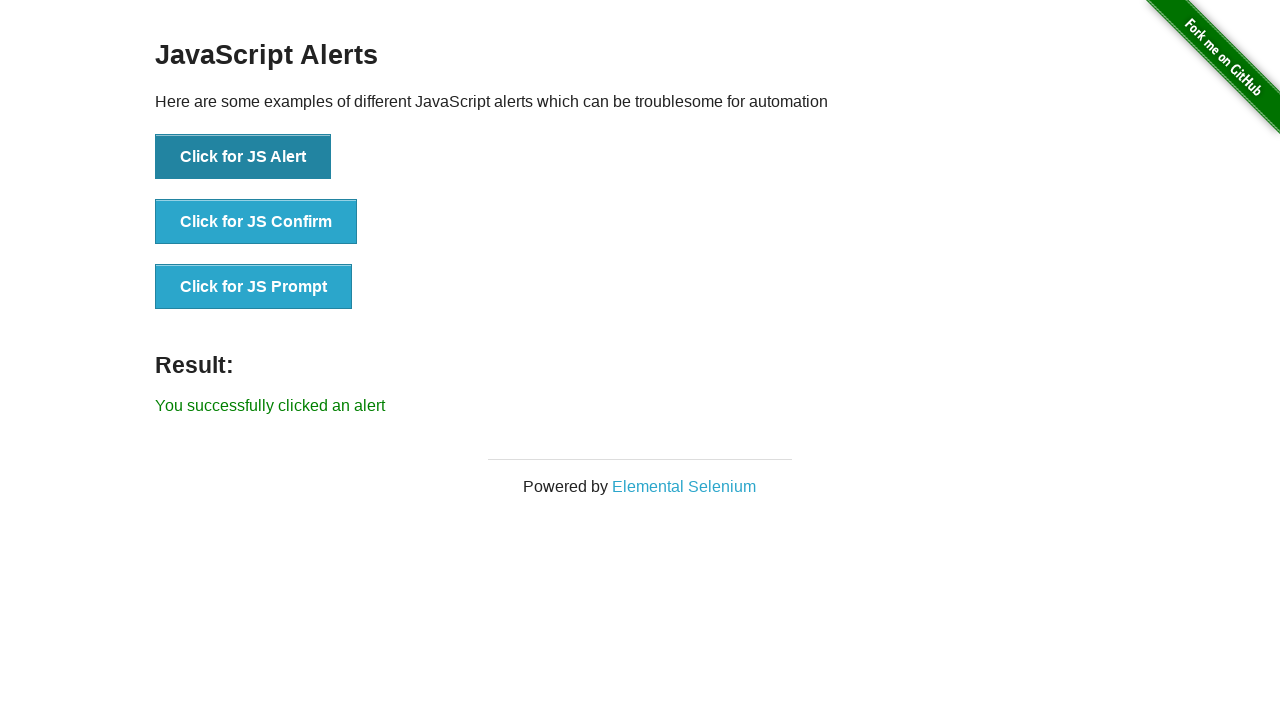

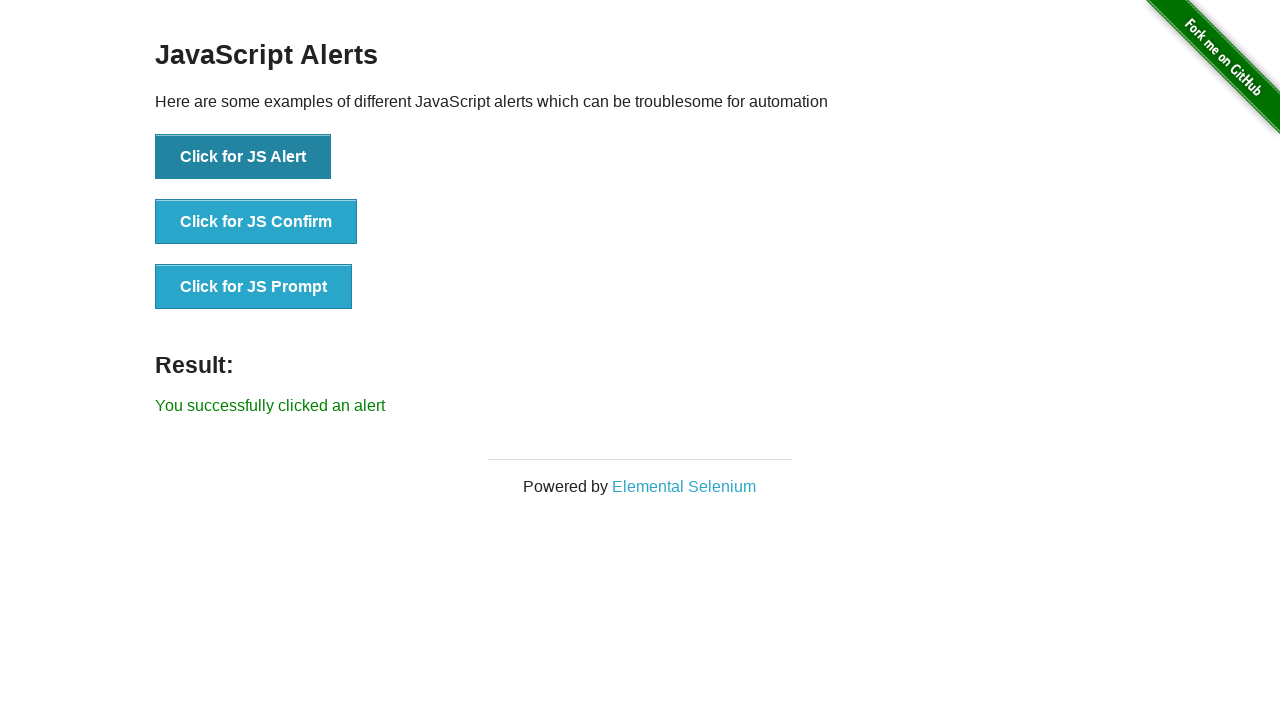